Tests clicking a button identified by its class attribute and verifying an alert appears

Starting URL: http://uitestingplayground.com/classattr

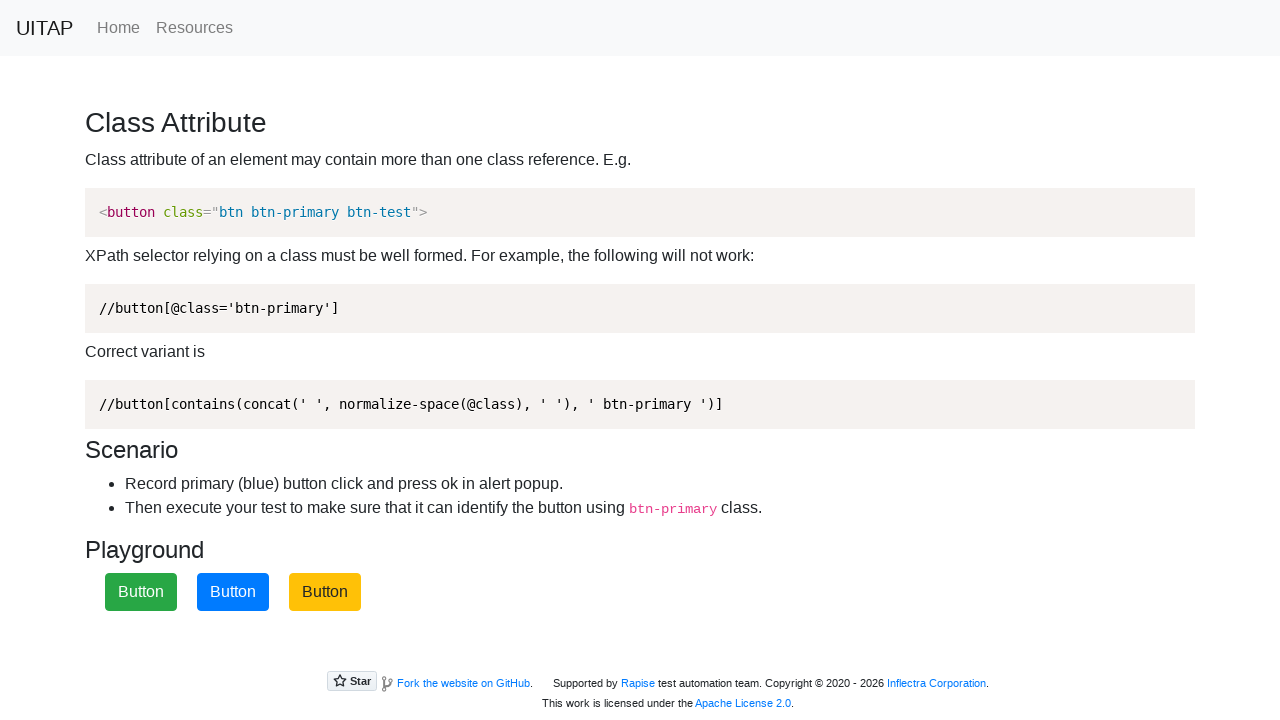

Navigated to http://uitestingplayground.com/classattr
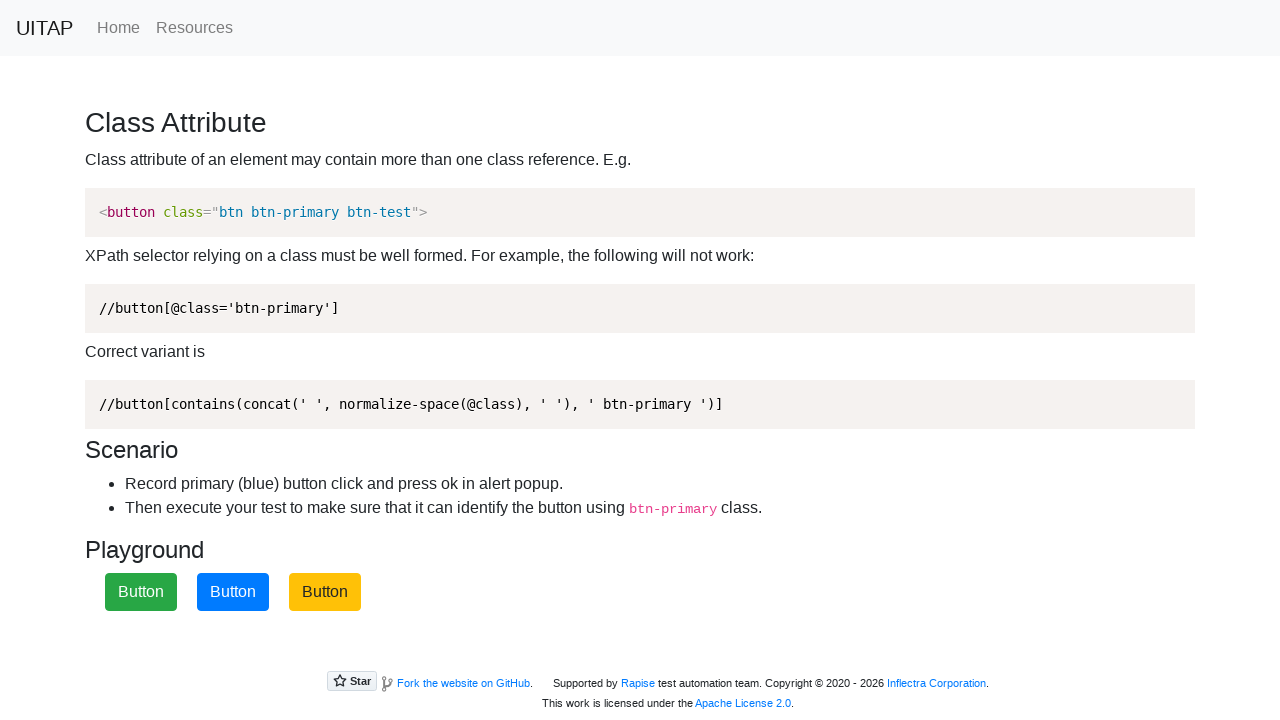

Clicked primary button identified by class attribute at (233, 592) on xpath=//button[contains(@class, 'btn-primary')]
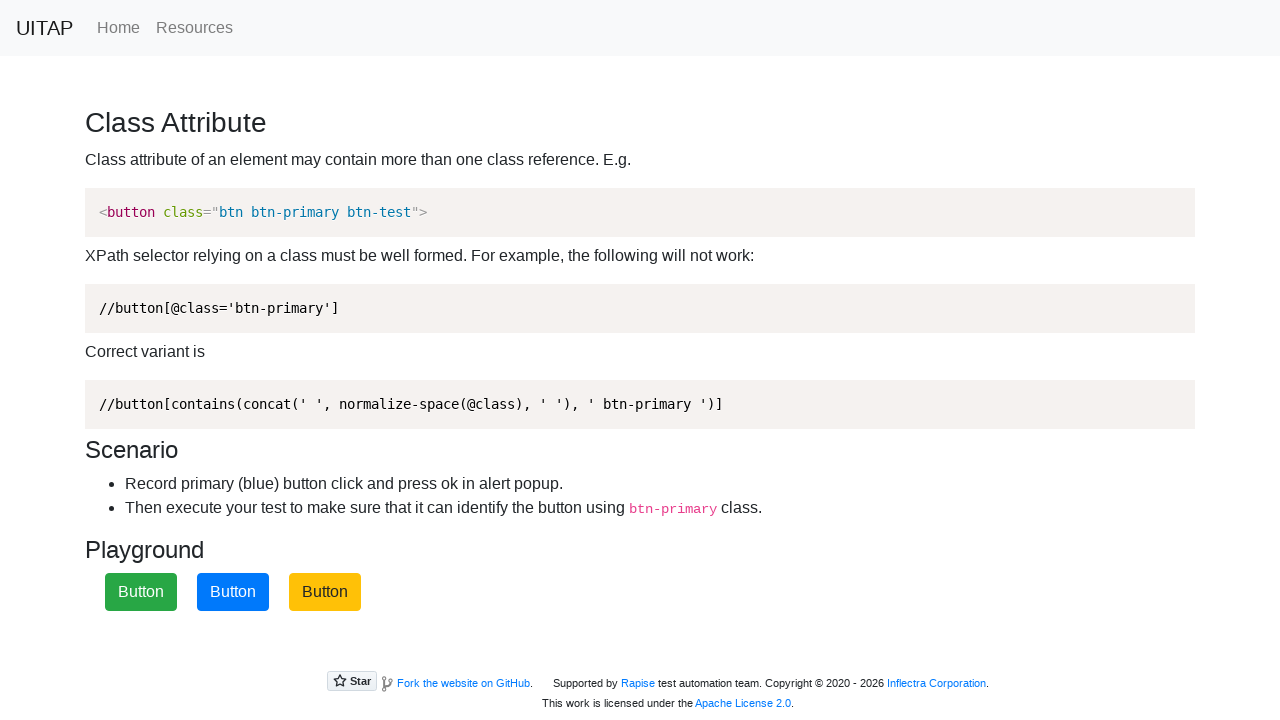

Alert dialog accepted
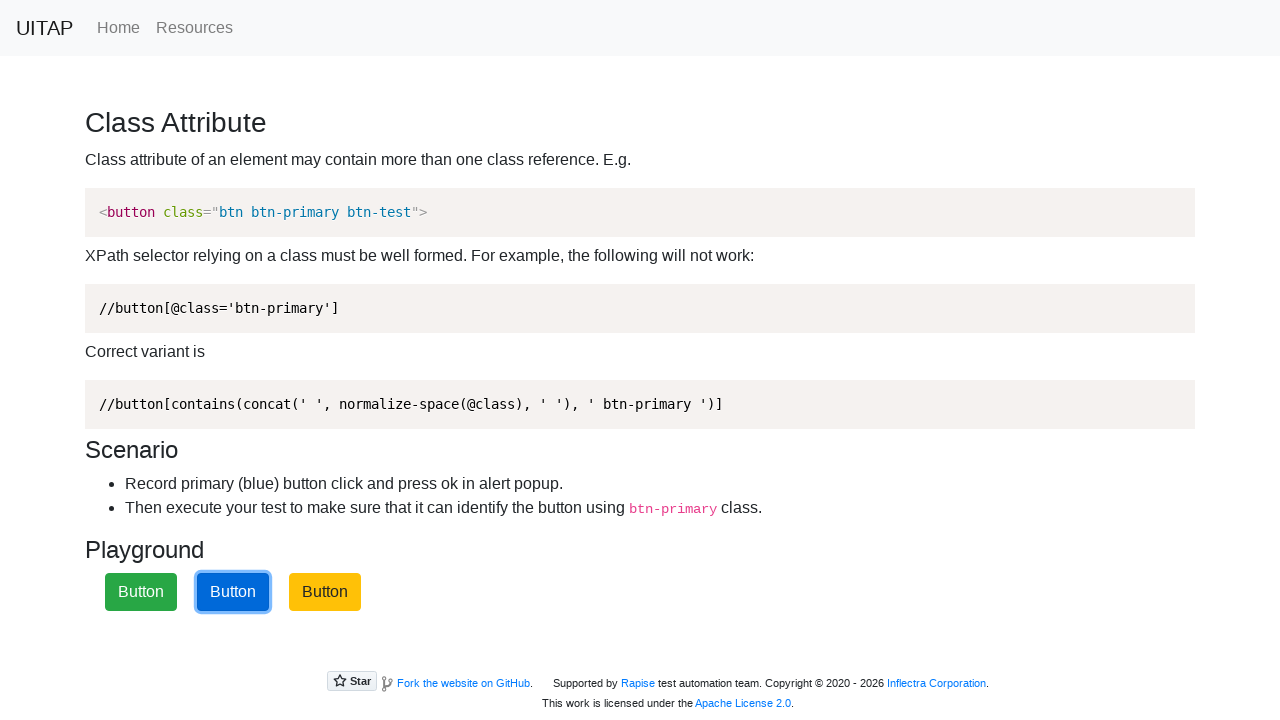

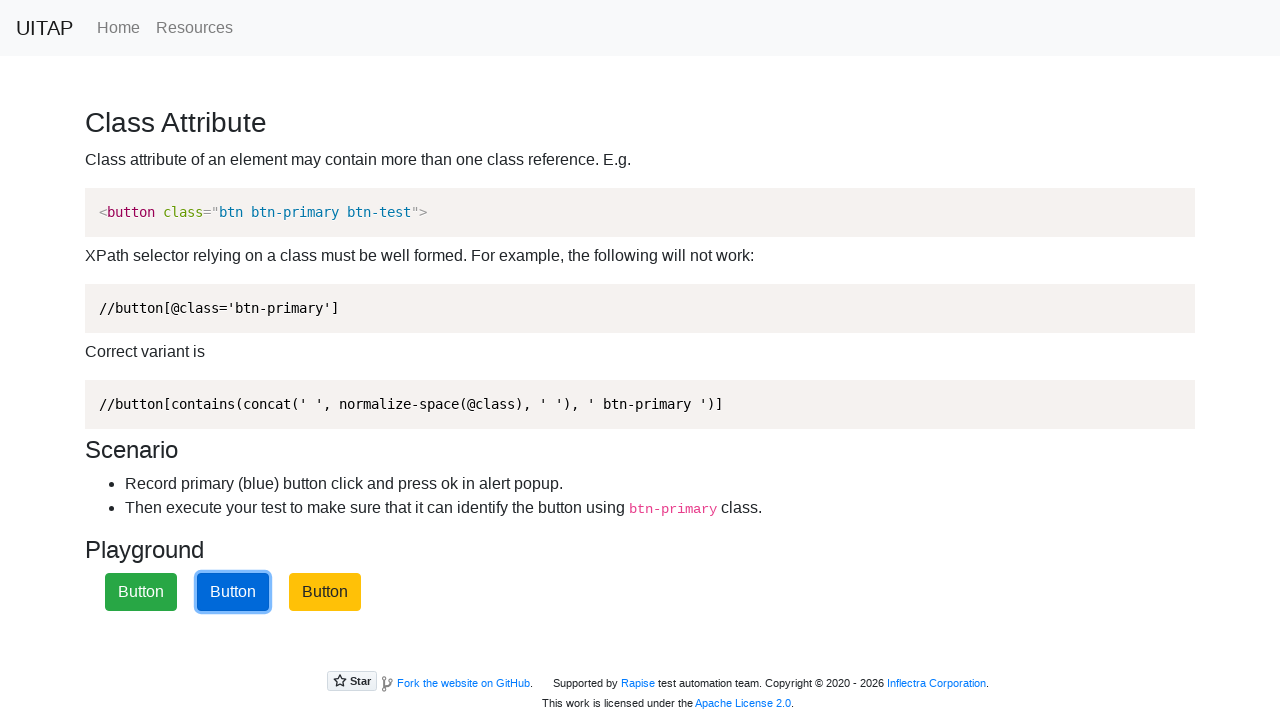